Tests the DemoQA text box form by clicking through to the Elements section, filling out a form with personal information, and verifying the submitted data is displayed correctly.

Starting URL: https://demoqa.com

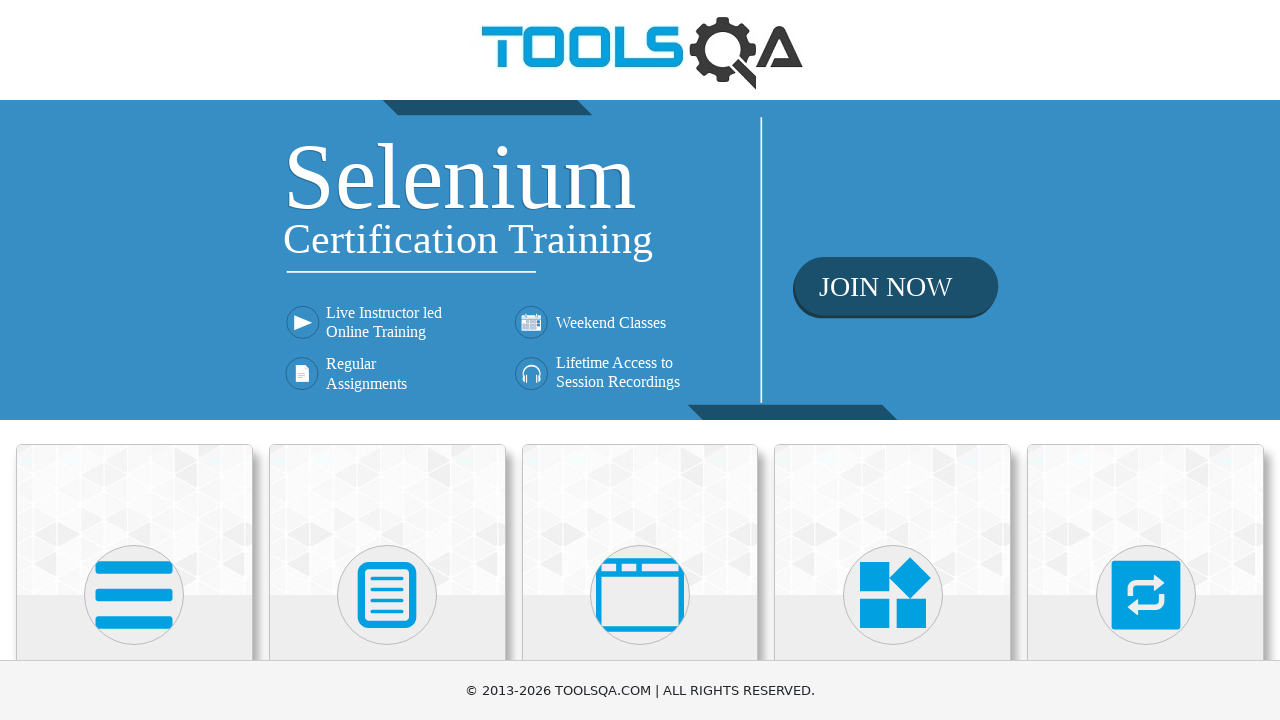

Scrolled Elements card into view
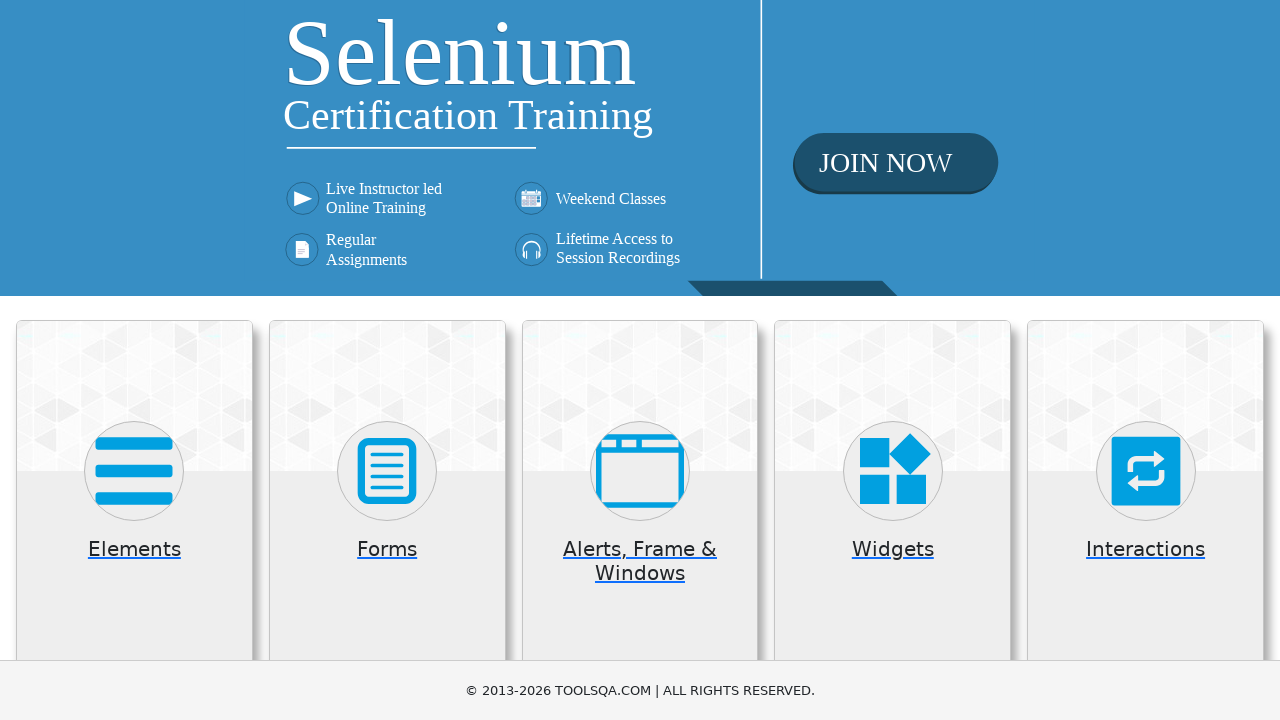

Clicked on Elements card to navigate to Elements section at (134, 520) on div.card.mt-4.top-card >> nth=0
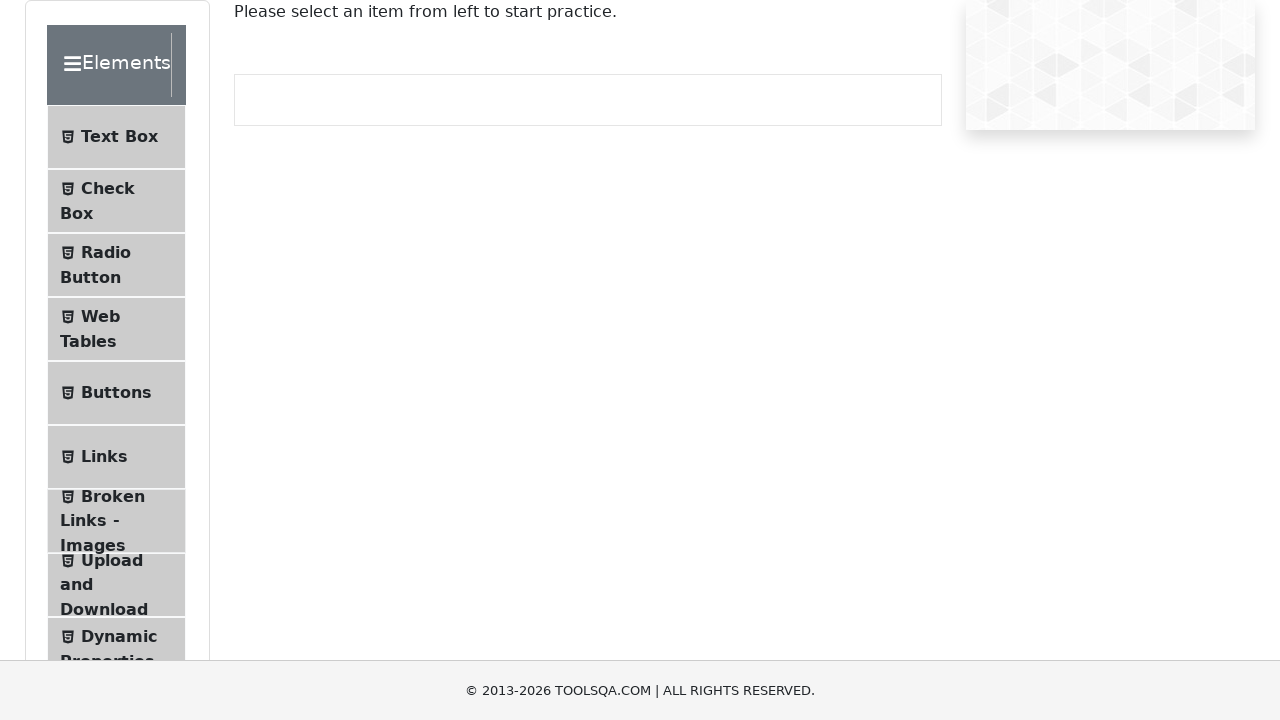

Scrolled Text Box menu item into view
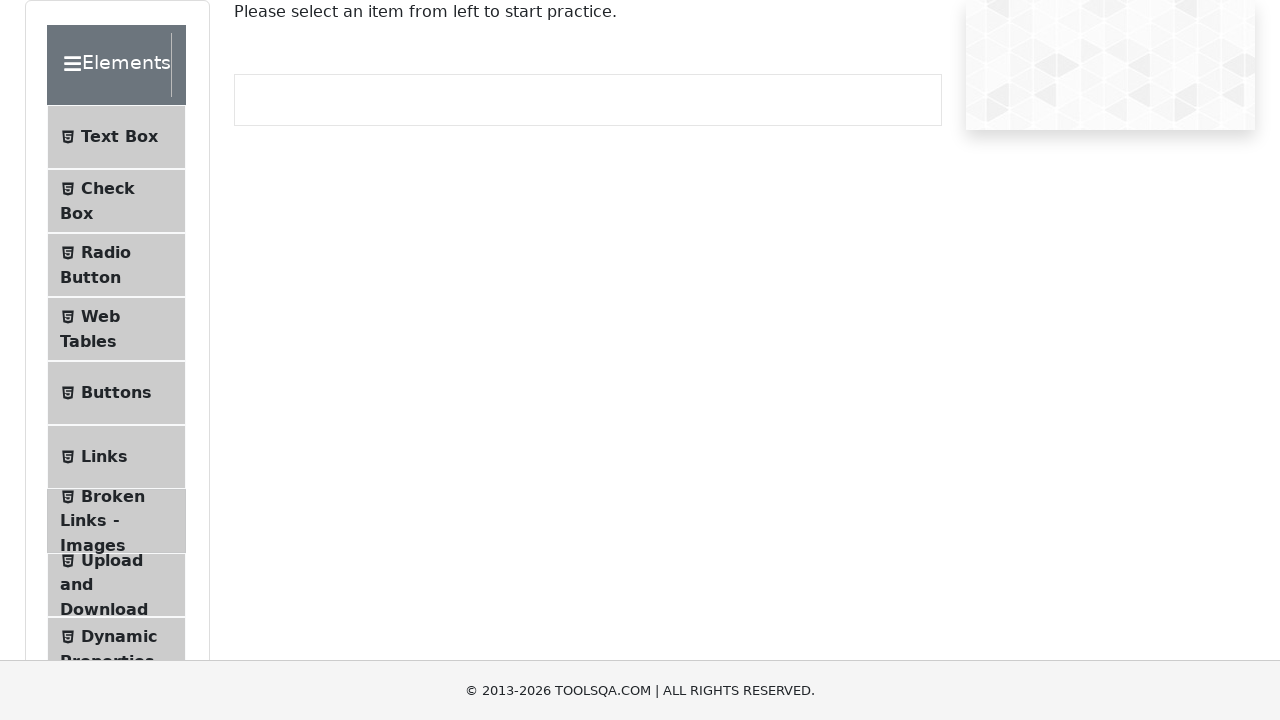

Clicked on Text Box menu item to open the form at (116, 137) on div.element-list.collapse.show li#item-0
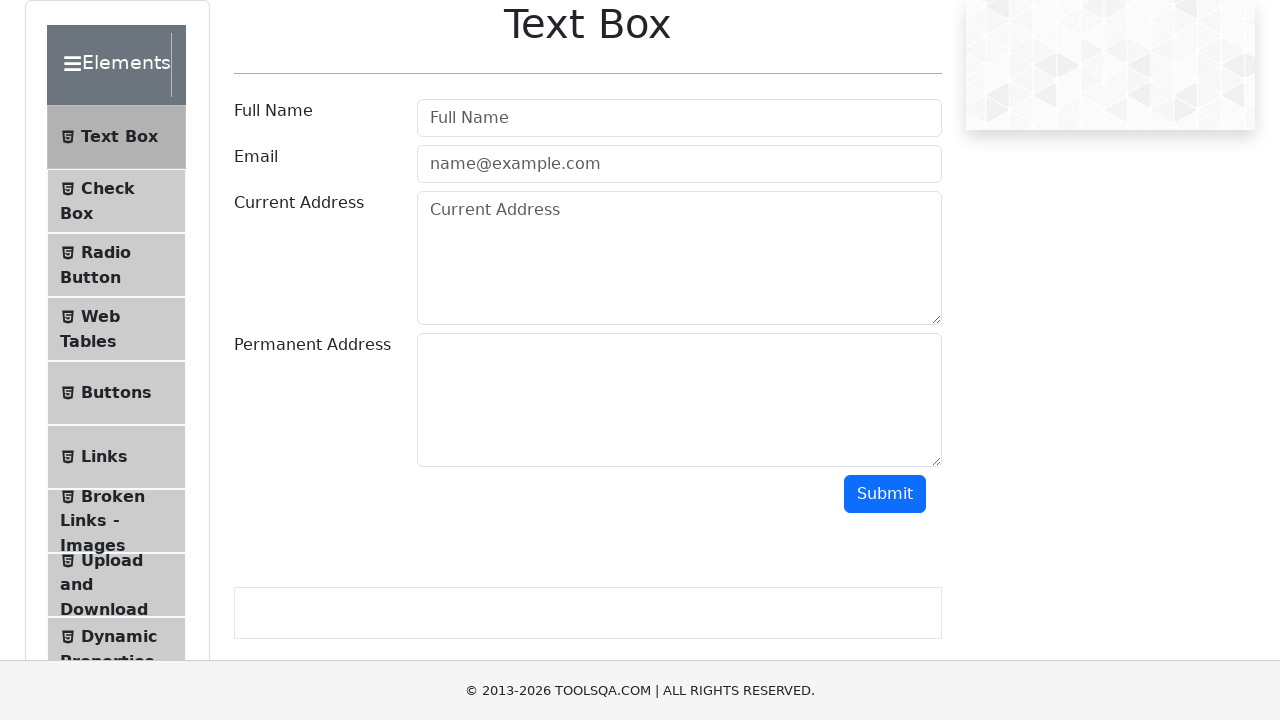

Filled Full Name field with 'Jane Doe' on input[placeholder='Full Name']
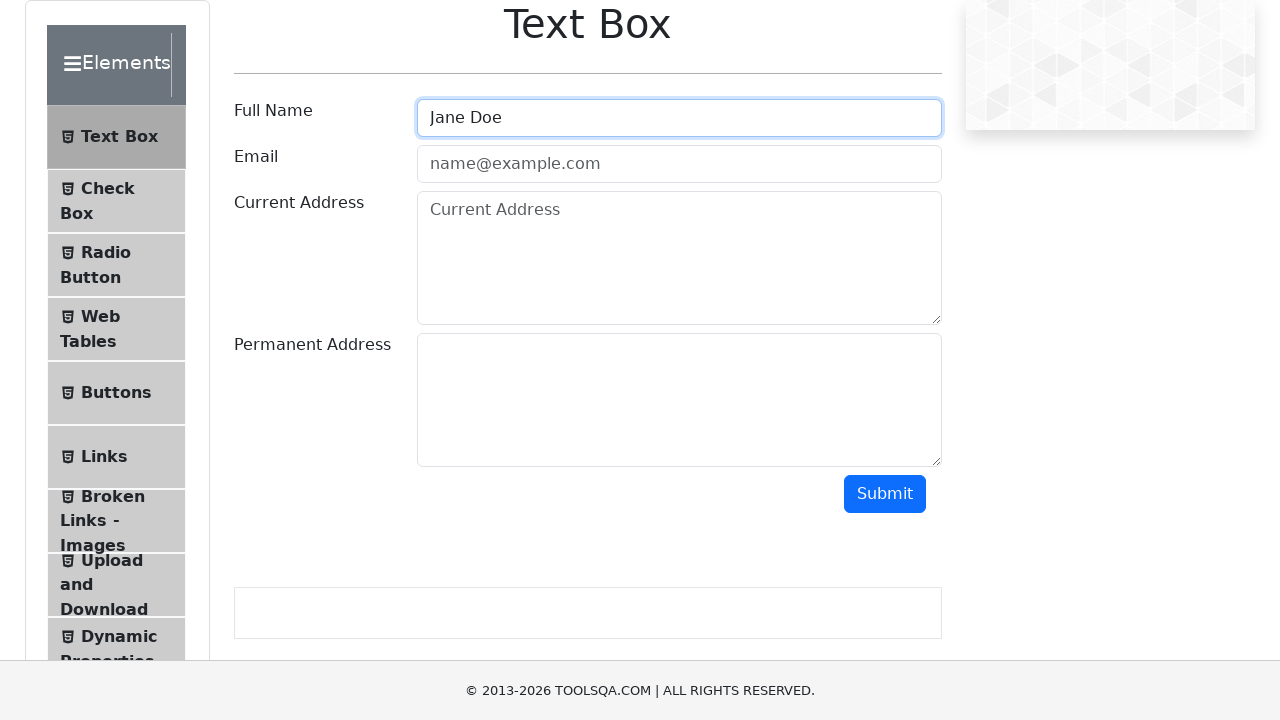

Filled Email field with 'janedoe@yahoo.com' on input#userEmail
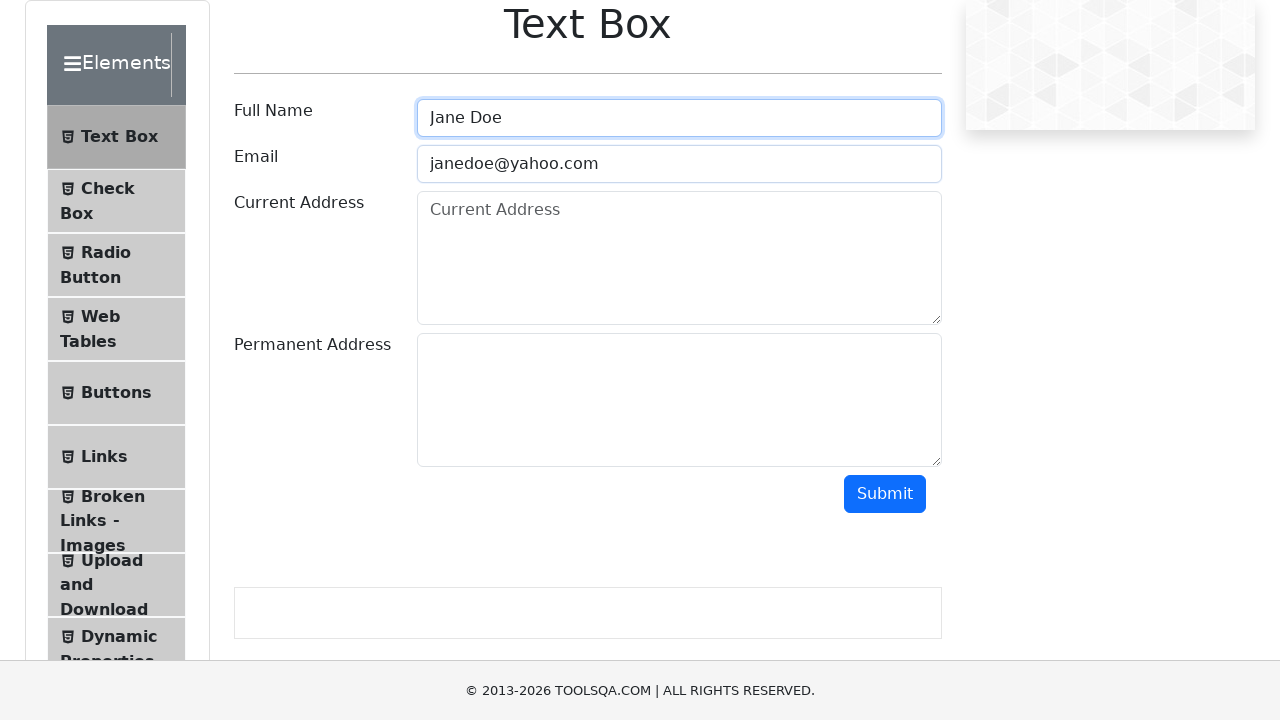

Filled Current Address field with 'Pushkin's street, Kolotushkin's house' on textarea#currentAddress
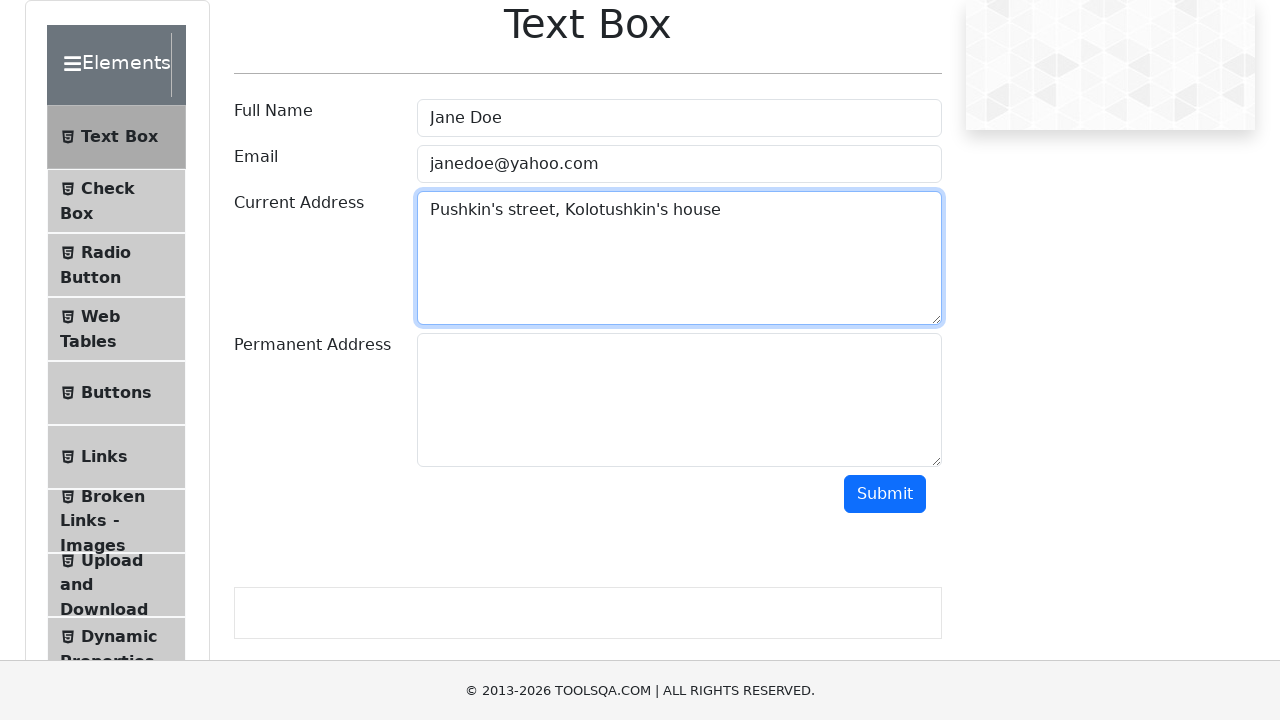

Filled Permanent Address field with 'Same as current' on textarea#permanentAddress
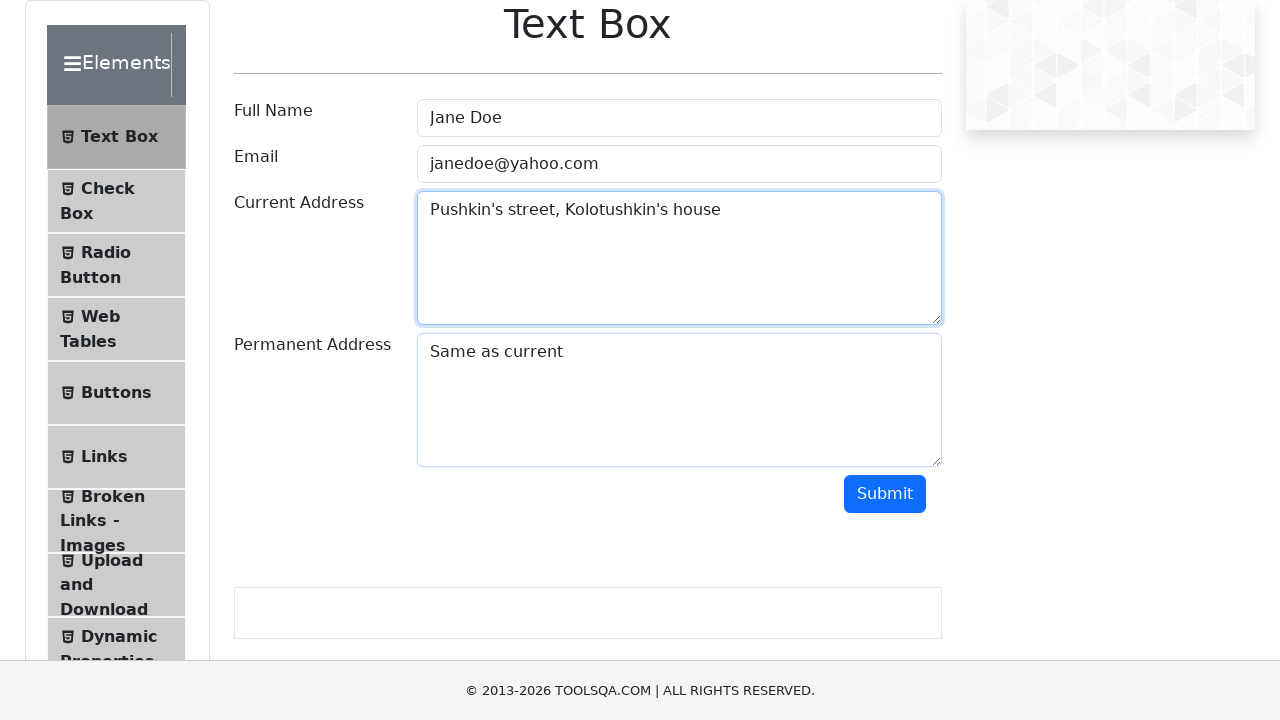

Scrolled Submit button into view
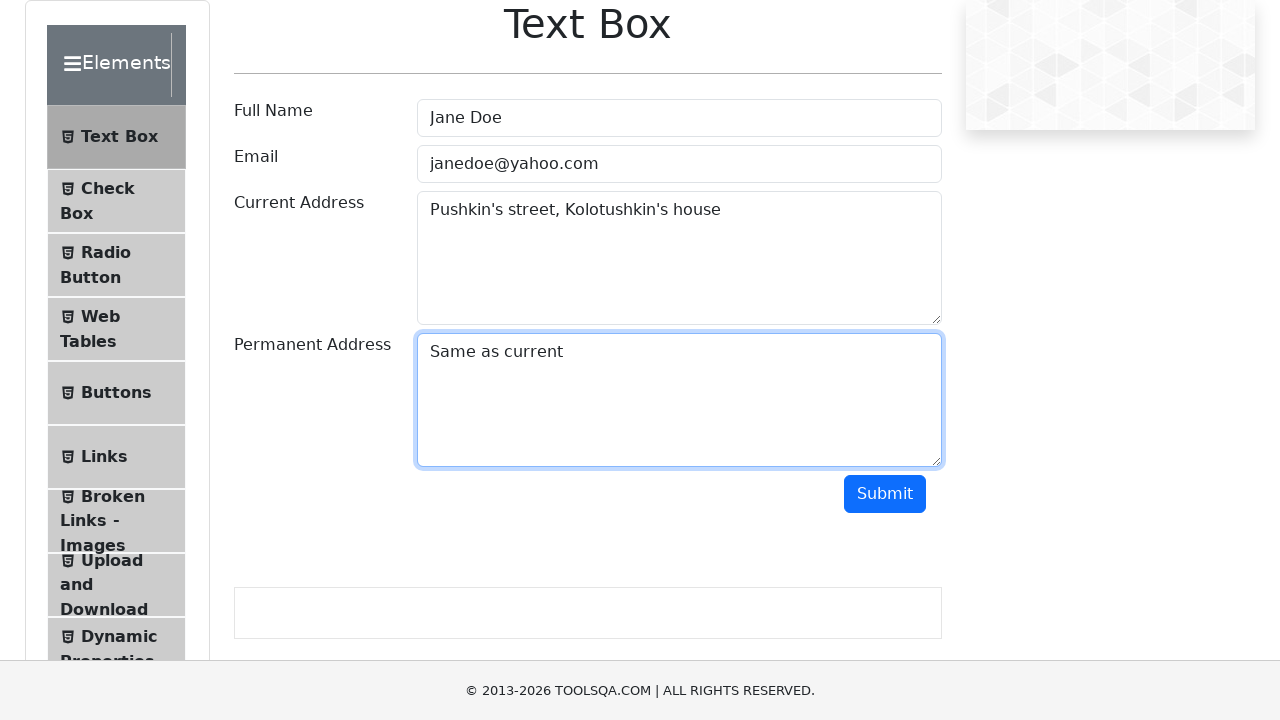

Clicked Submit button to submit the form at (885, 494) on button#submit
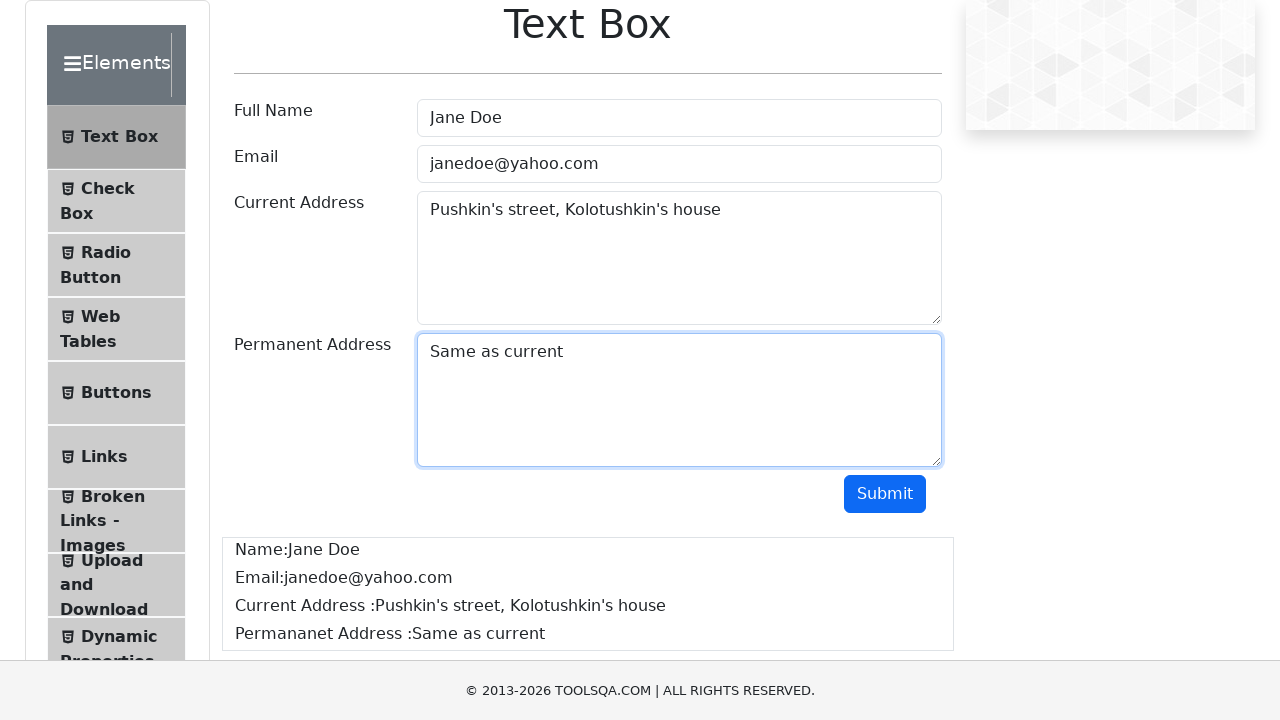

Form submitted successfully and output section is now visible
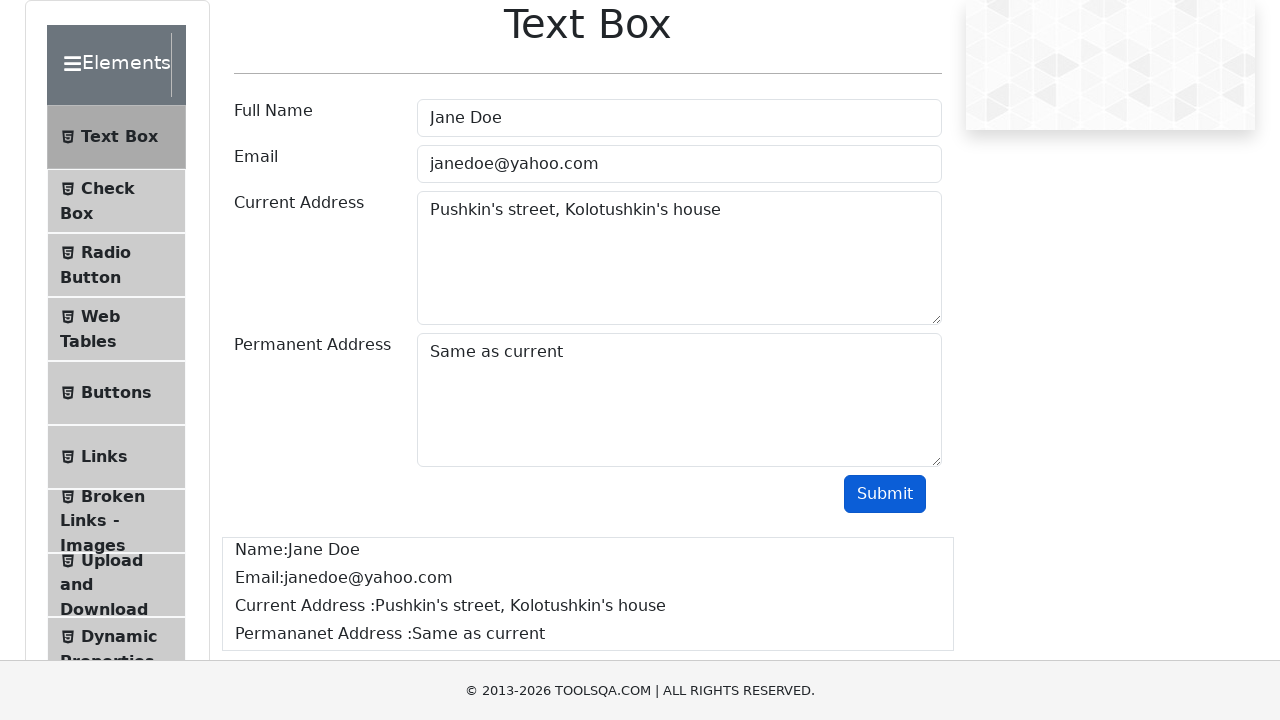

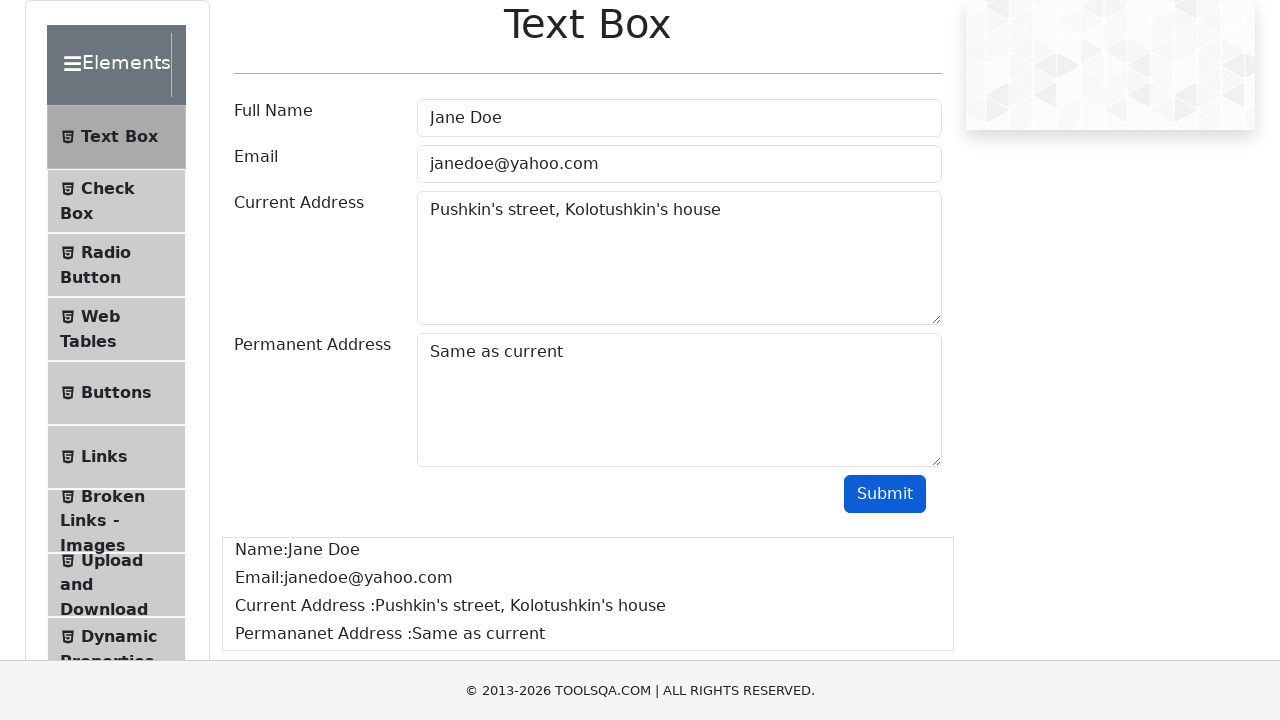